Tests frame handling by switching between multiple frames and filling text fields in each frame with different values

Starting URL: https://ui.vision/demo/webtest/frames/

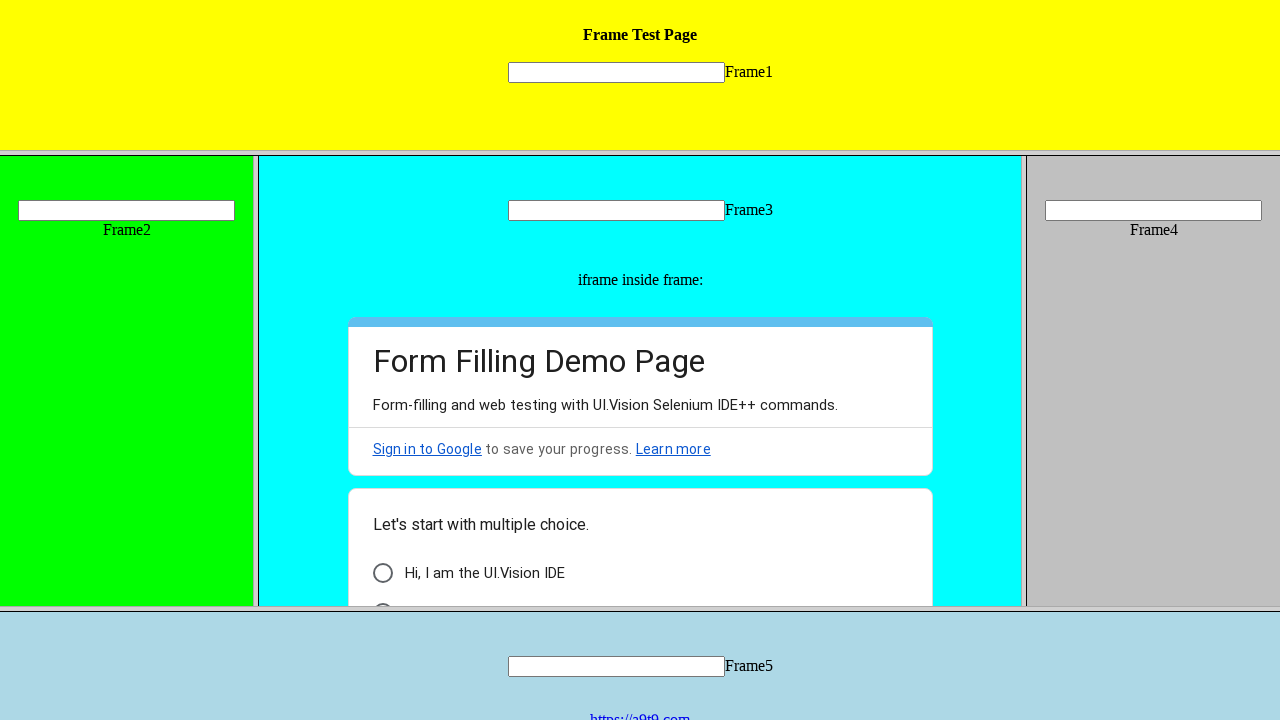

Switched to frame 1 and filled text field with 'Testing' on frame[src='frame_1.html'] >> internal:control=enter-frame >> input[name='mytext1
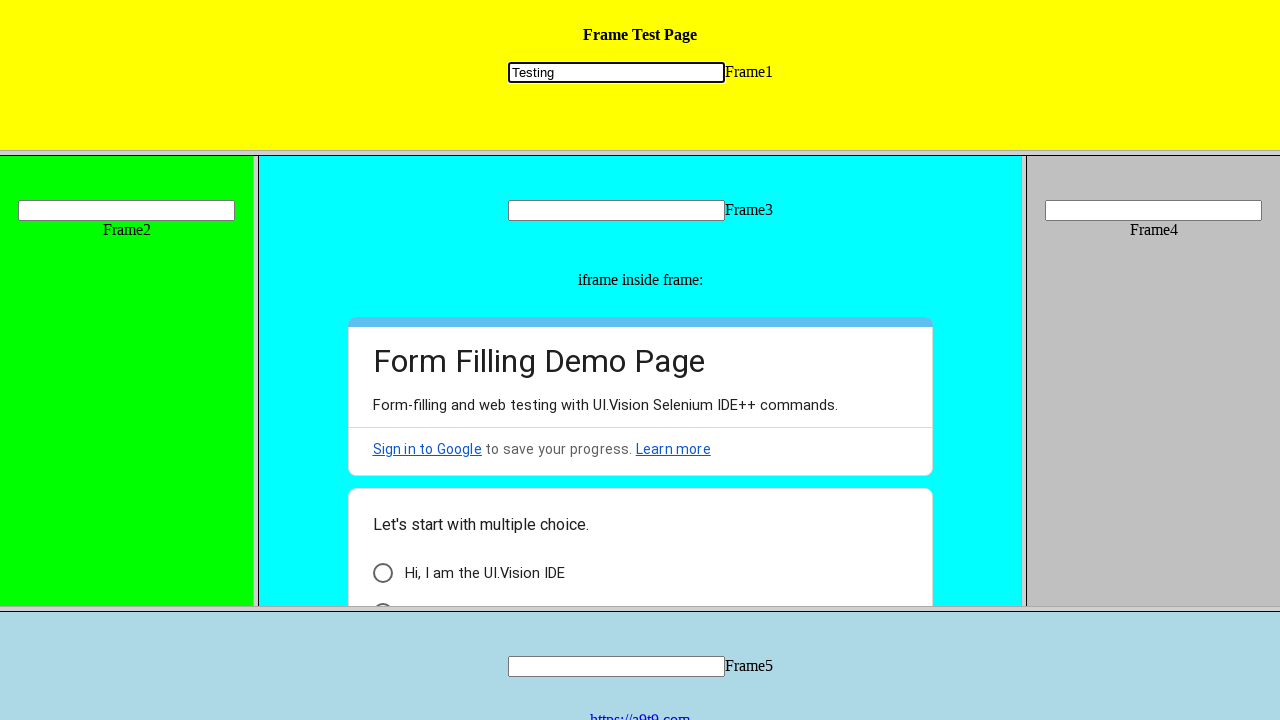

Switched to frame 2 and filled text field with 'Developing' on frame[src='frame_2.html'] >> internal:control=enter-frame >> input[name='mytext2
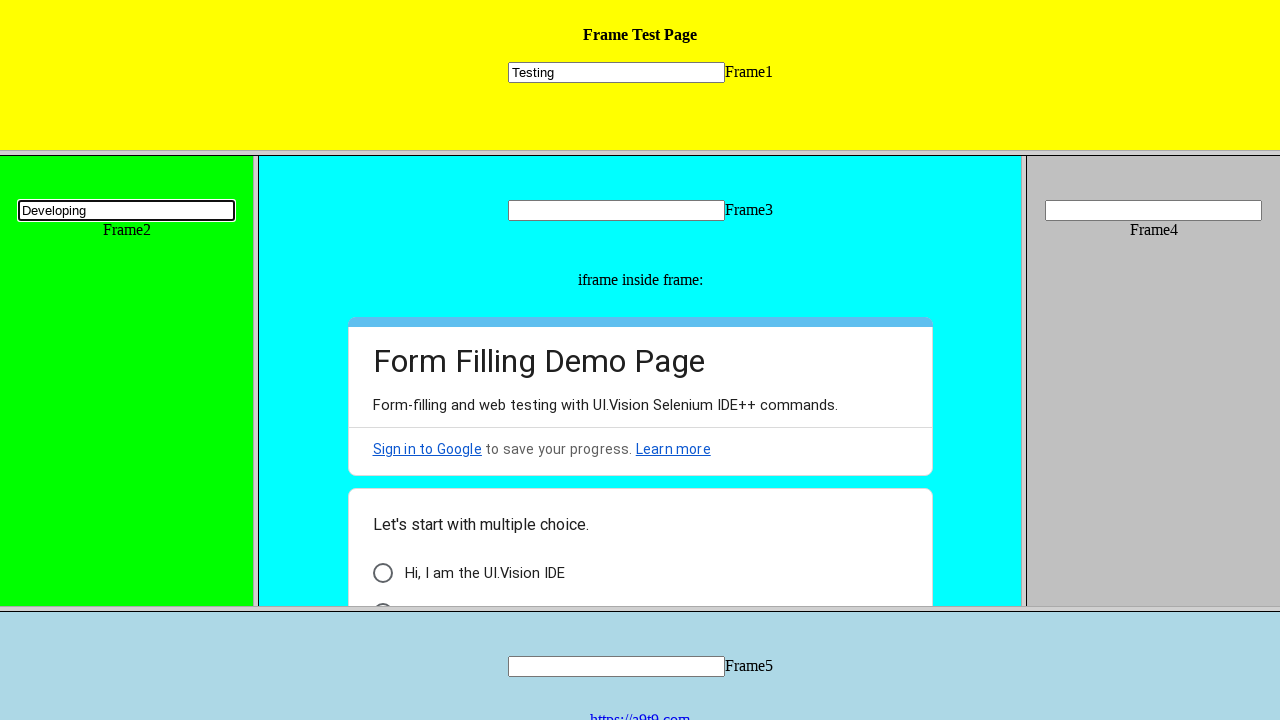

Switched to frame 3 and filled text field with 'software development' on frame[src='frame_3.html'] >> internal:control=enter-frame >> input[name='mytext3
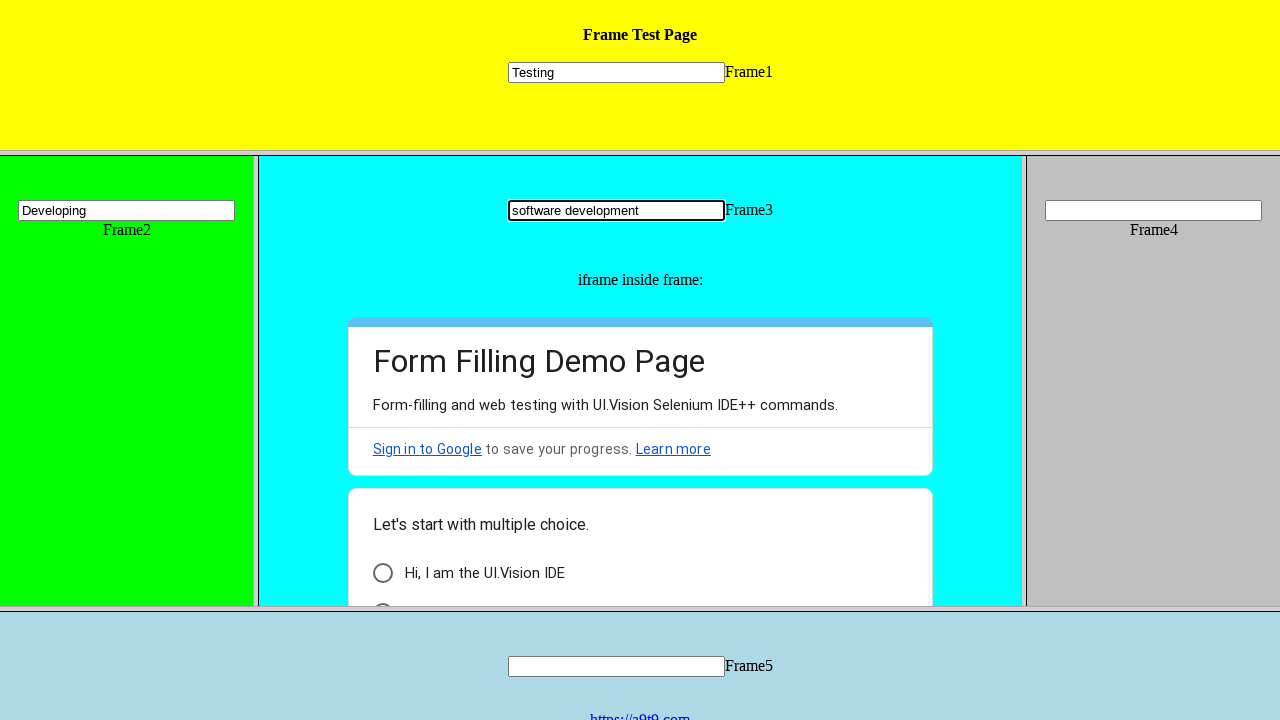

Switched to frame 4 and filled text field with 'Softwaretesting' on frame[src='frame_4.html'] >> internal:control=enter-frame >> input[name='mytext4
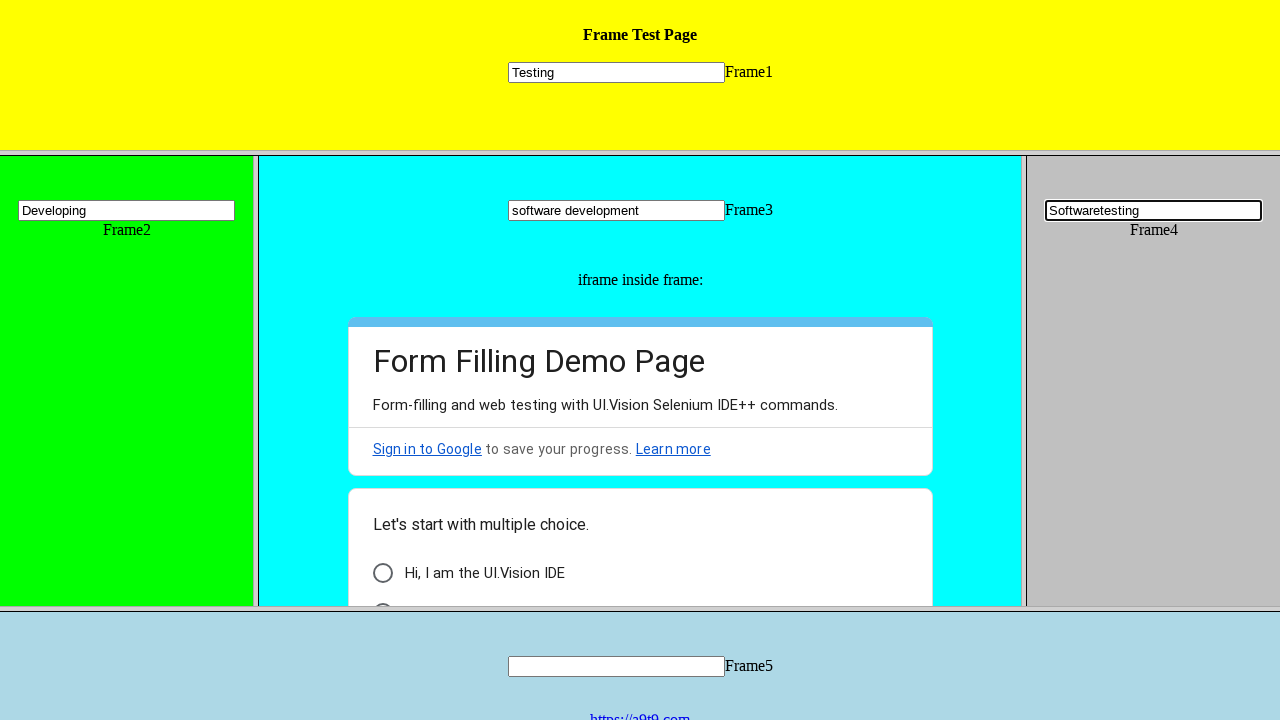

Switched to frame 5 and filled text field with 'Execution completed' on frame[src='frame_5.html'] >> internal:control=enter-frame >> input[name='mytext5
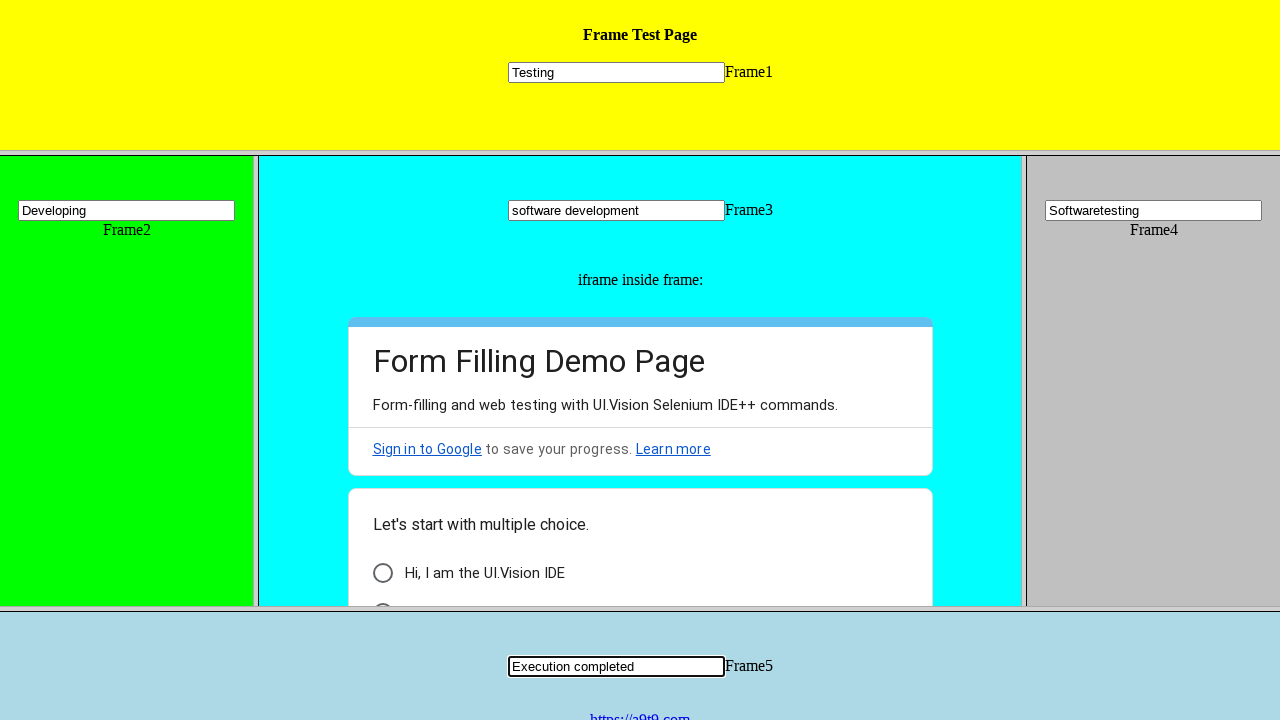

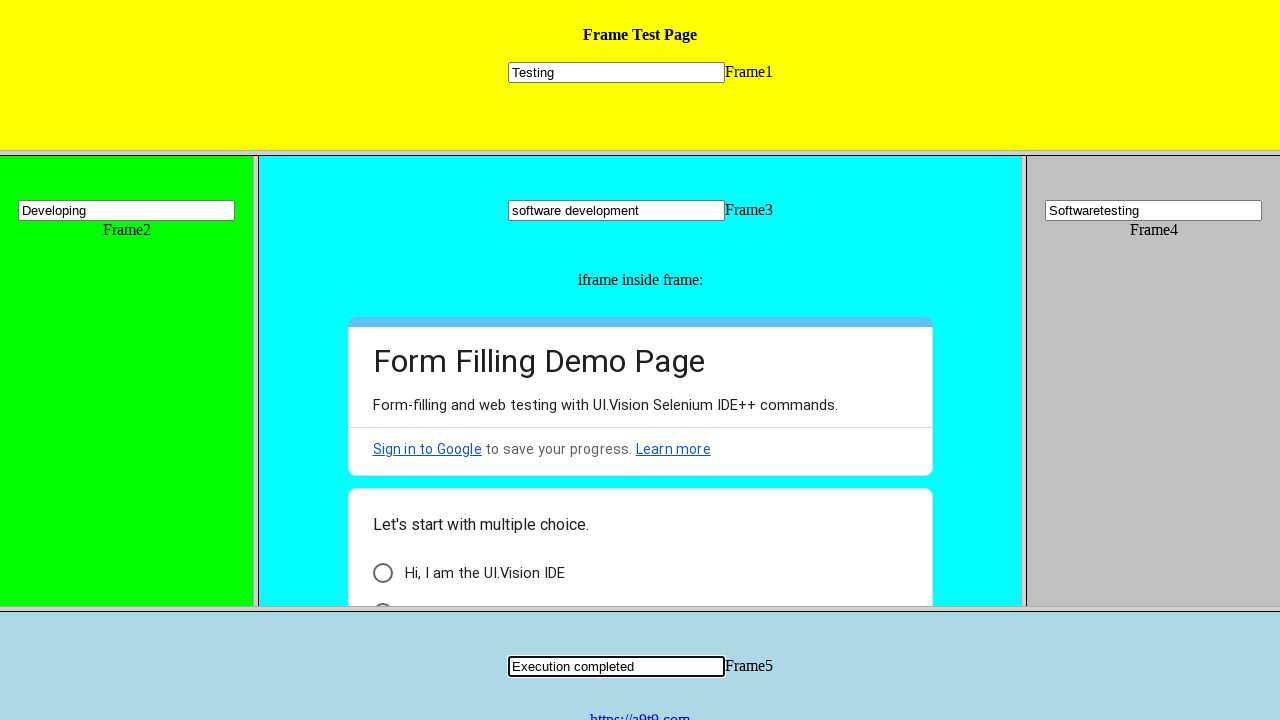